Navigates to FreeCRM classic site and waits for the Pricing link to be visible

Starting URL: https://classic.freecrm.com/

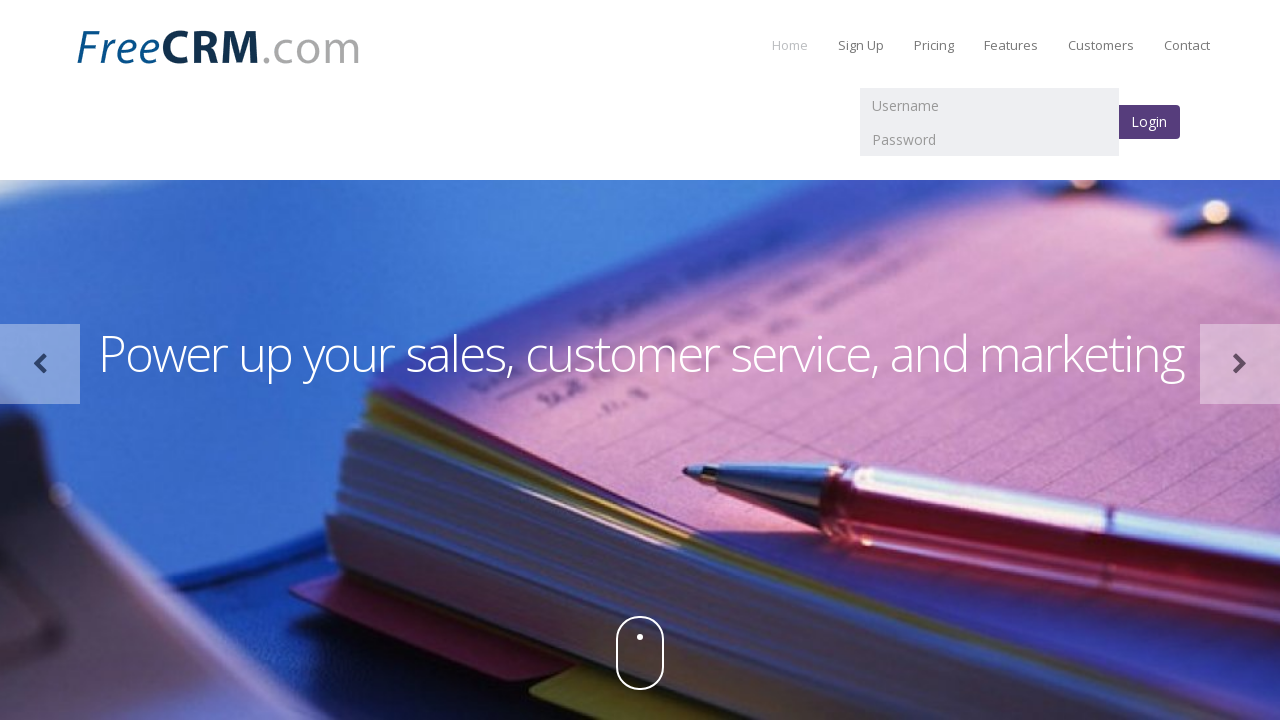

Waited for Pricing link to be visible on FreeCRM classic site
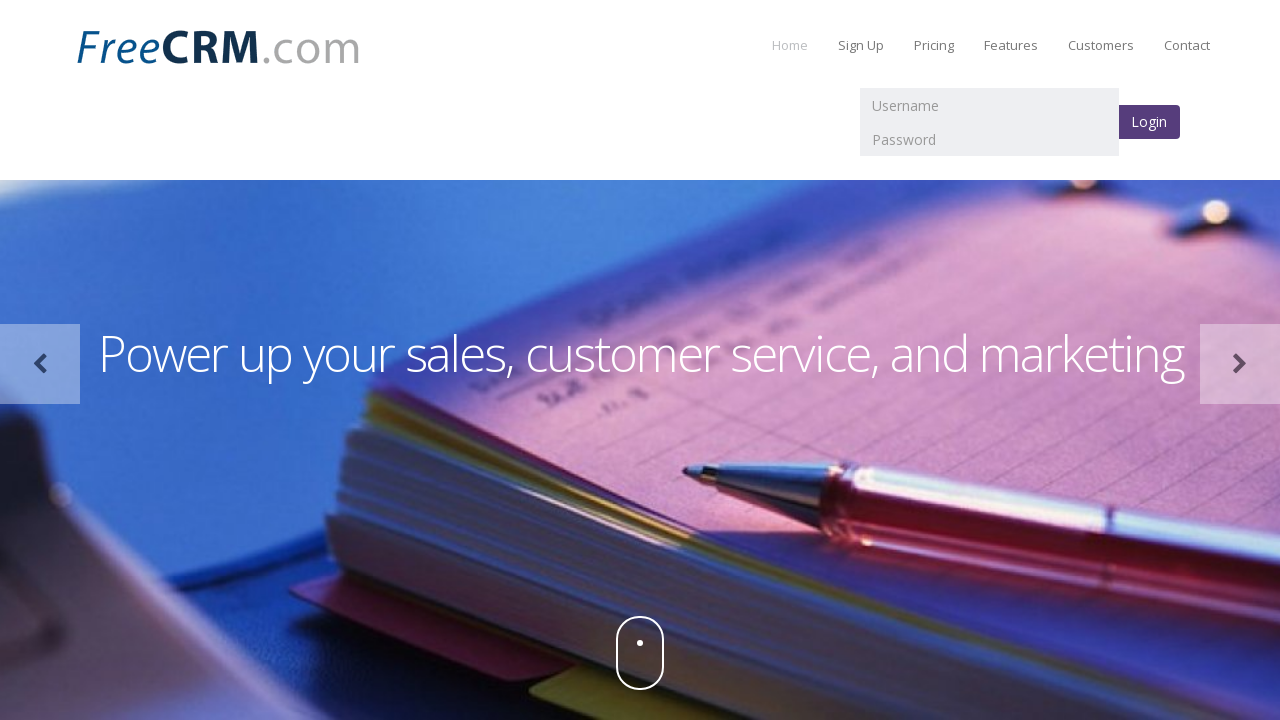

Clicked the Pricing link at (934, 45) on a:text('Pricing')
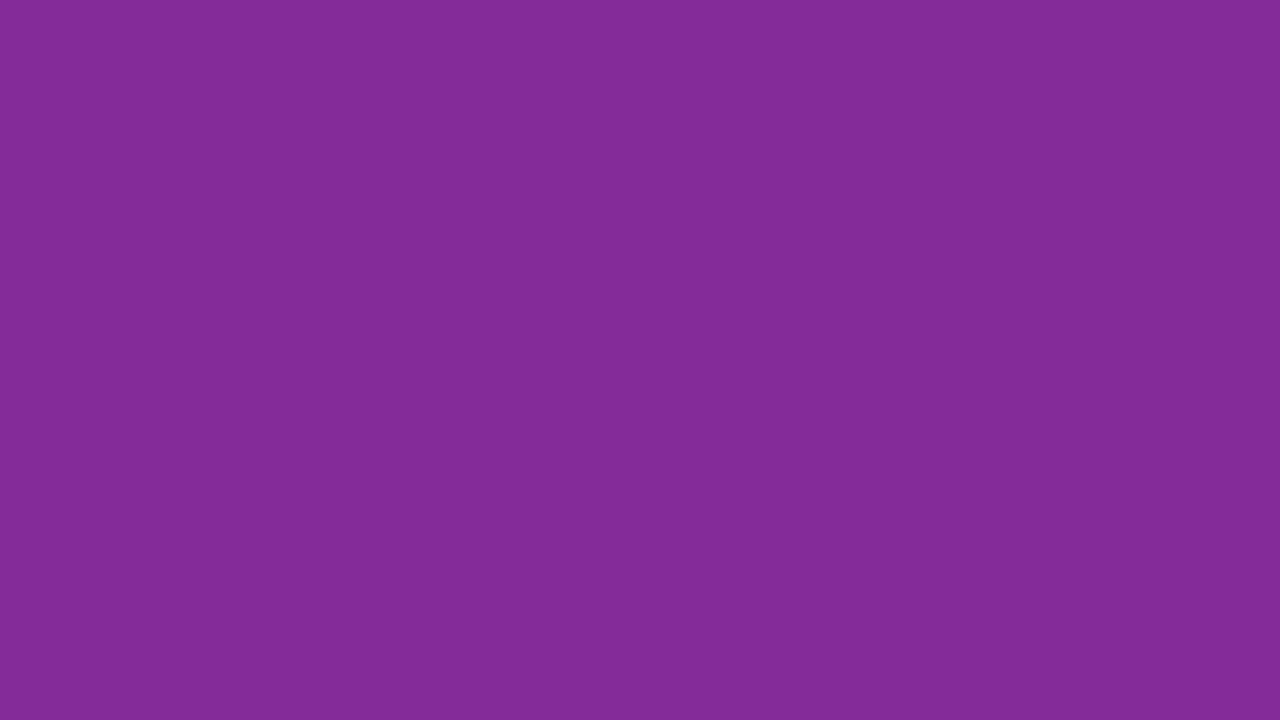

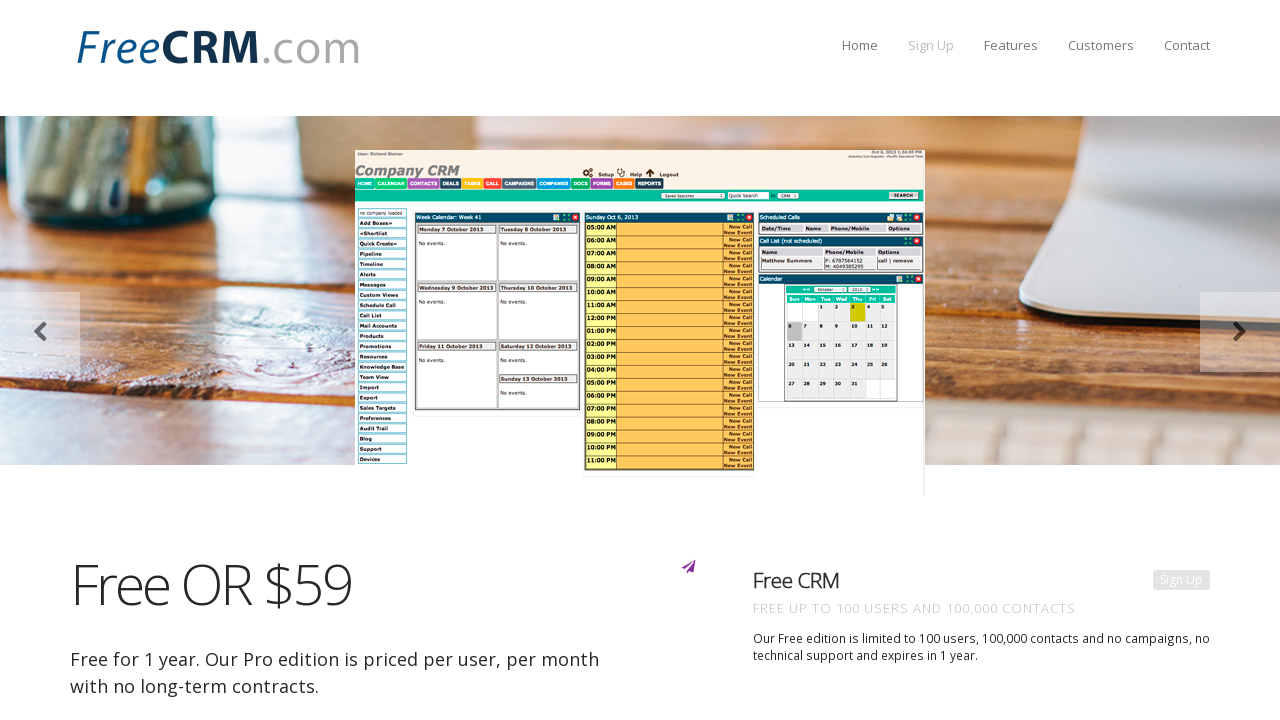